Tests JavaScript prompt alert functionality by clicking on the Textbox tab, triggering a prompt alert, entering text into the prompt, and accepting it.

Starting URL: http://demo.automationtesting.in/Alerts.html

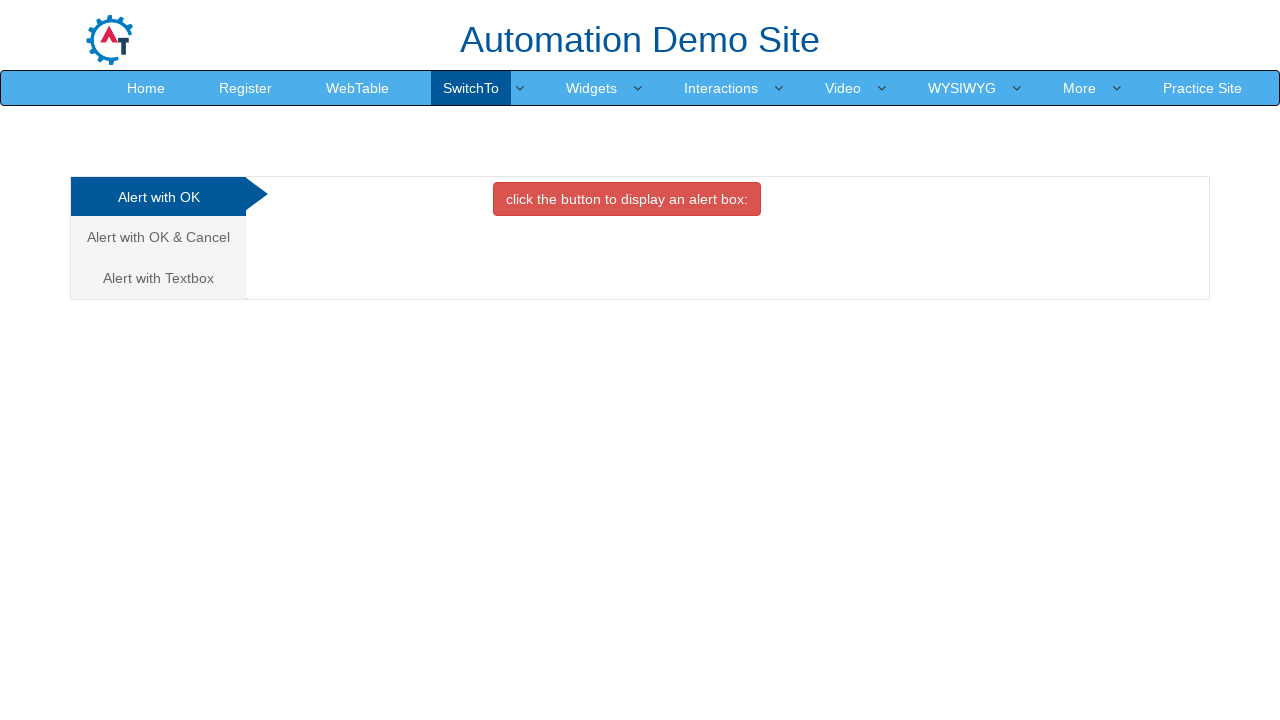

Clicked on the Alert with Textbox tab at (158, 278) on a[href='#Textbox']
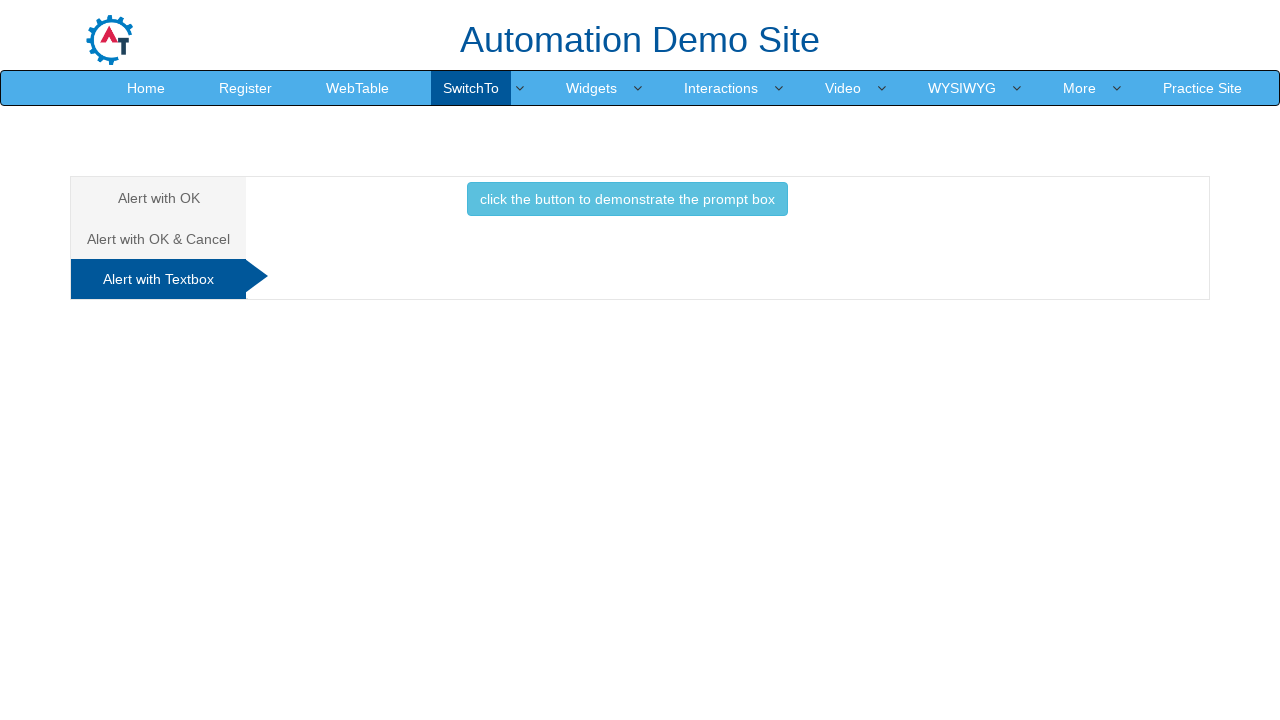

Clicked the button to trigger the prompt alert at (627, 199) on button[onclick='promptbox()']
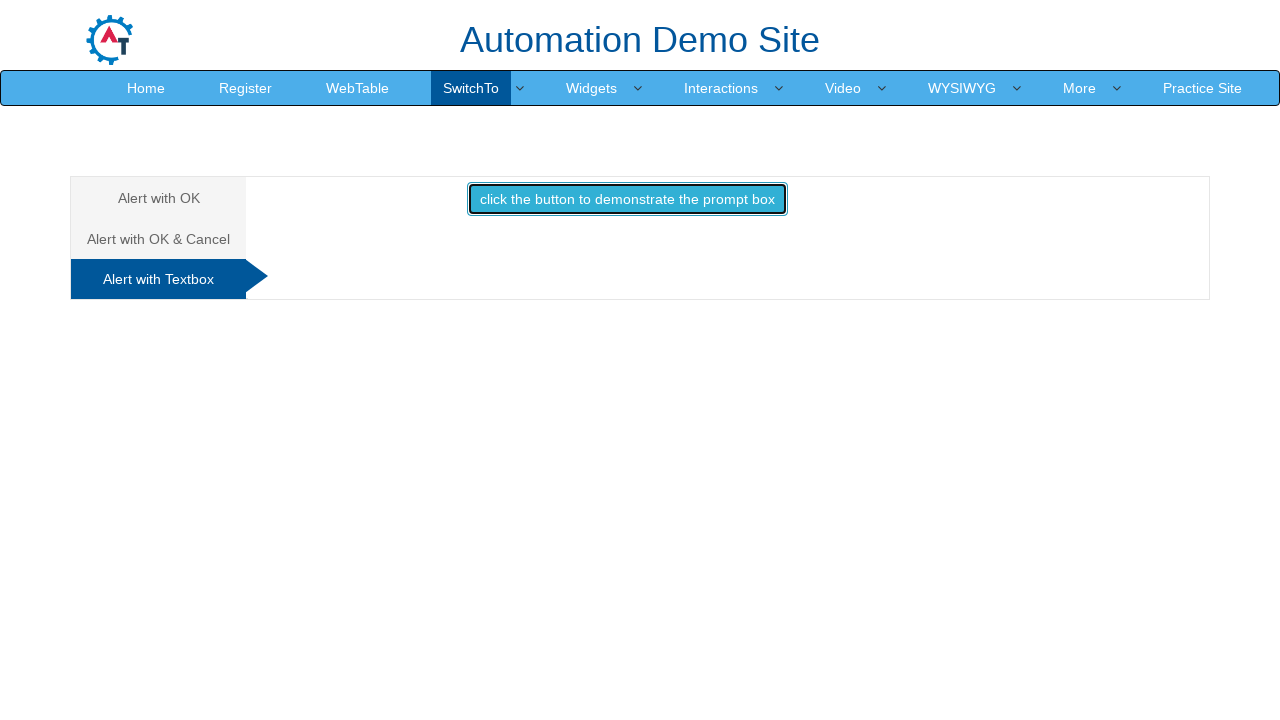

Set up dialog handler to accept prompt with text 'Thiyagu'
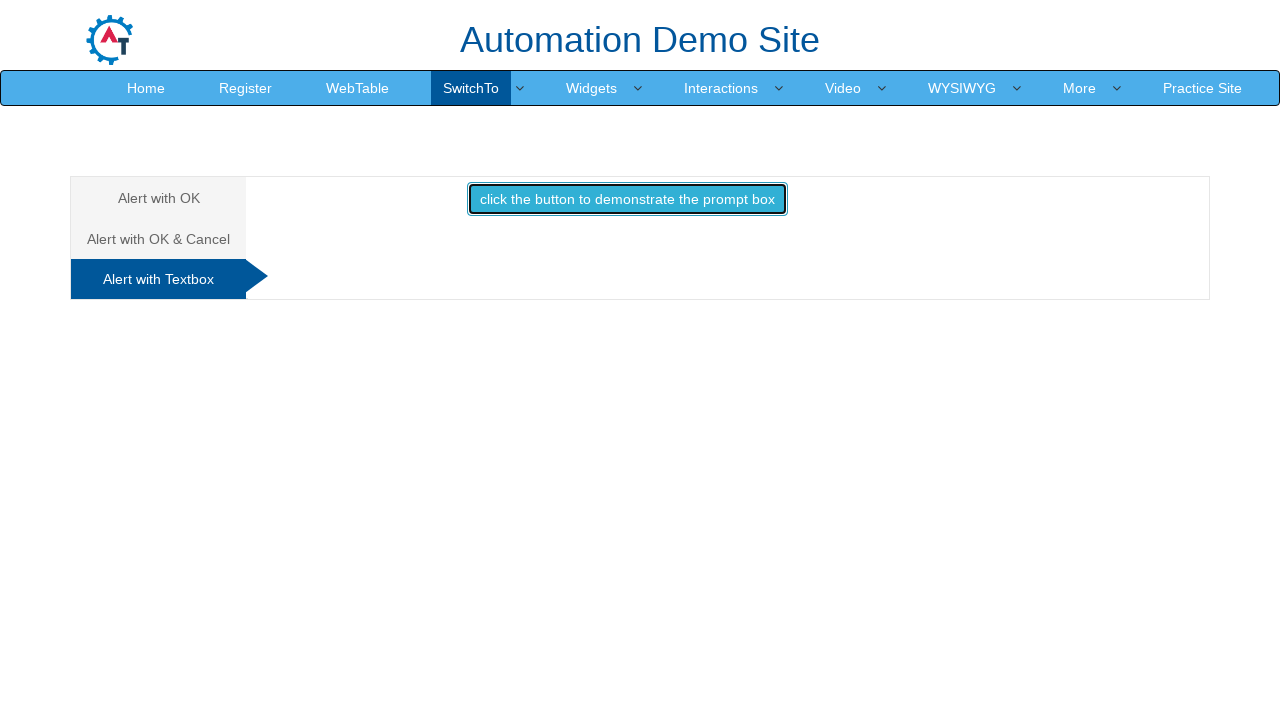

Clicked the button again to trigger the prompt alert with handler active at (627, 199) on button[onclick='promptbox()']
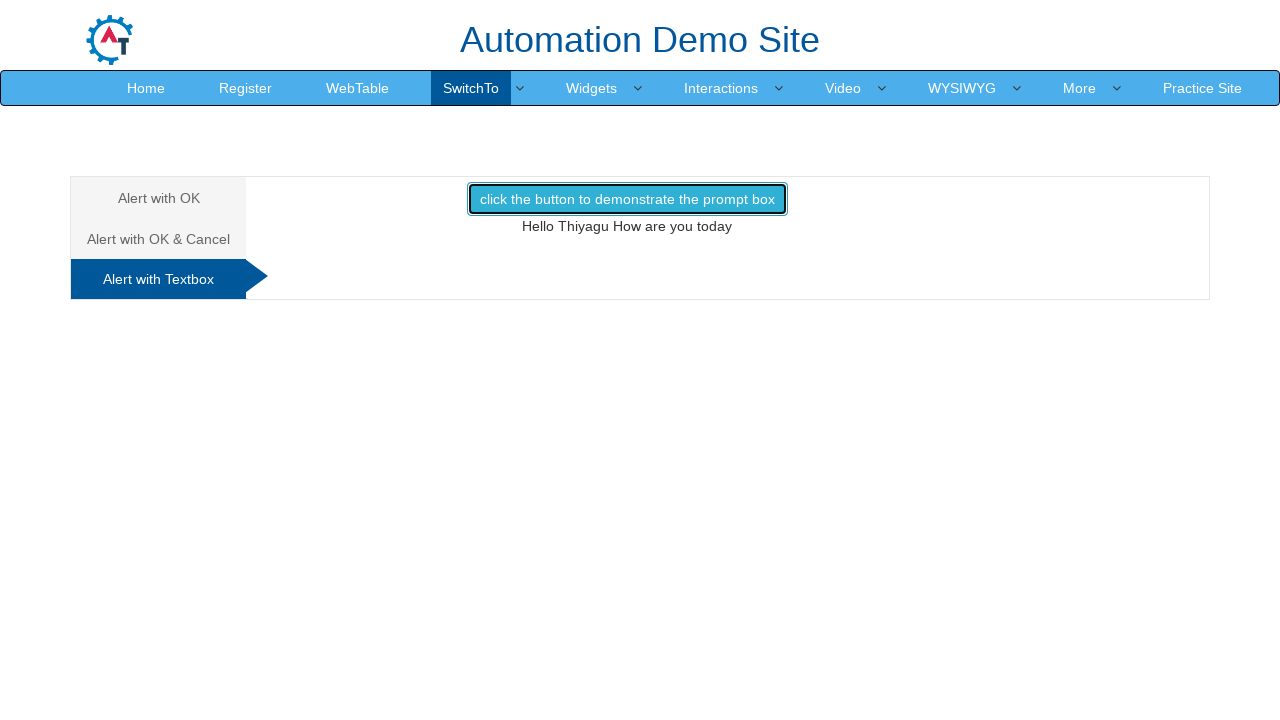

Waited for the result to be displayed
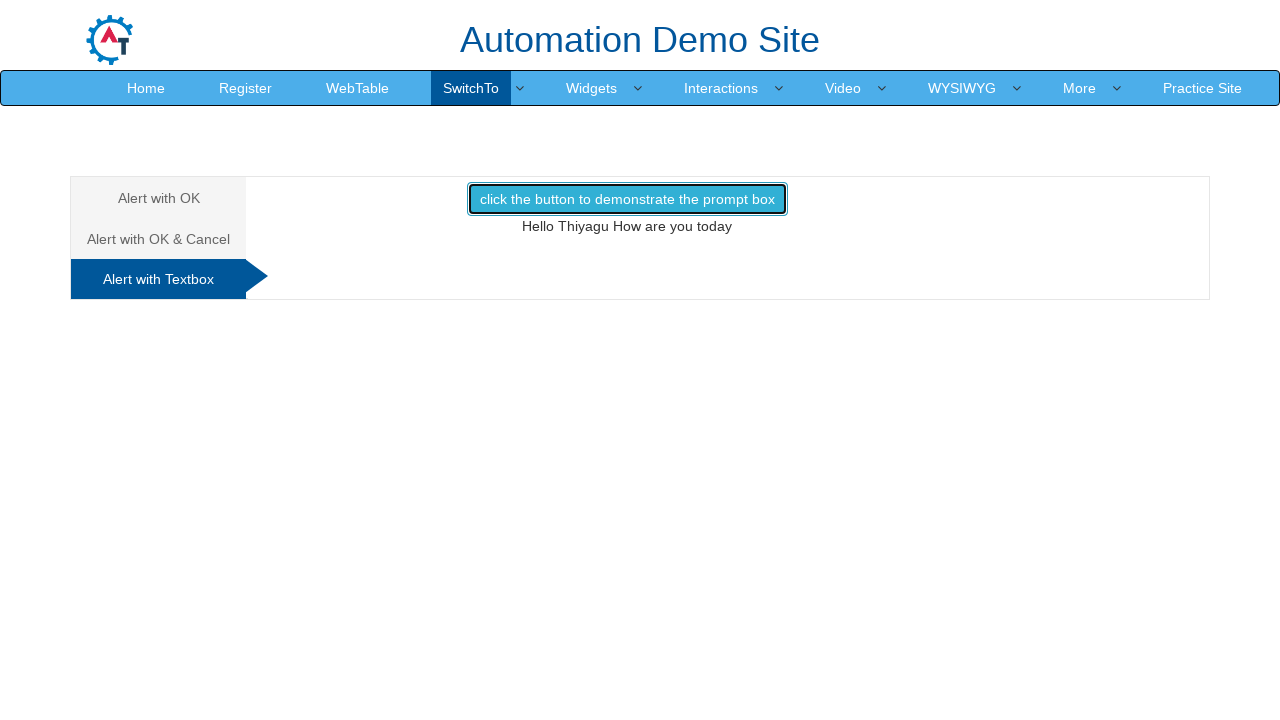

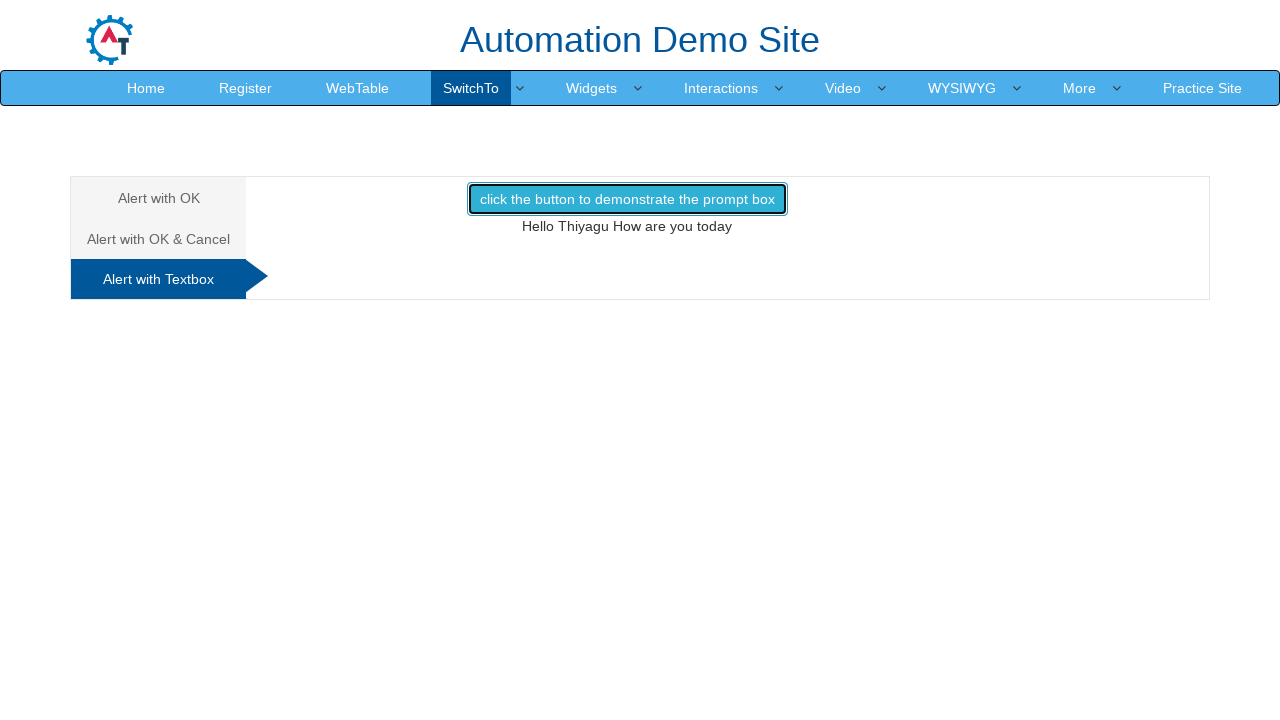